Tests the login form's error handling by clicking the Signin link and Sign in button without entering credentials, then verifying the error message appears

Starting URL: http://zero.webappsecurity.com/index.html

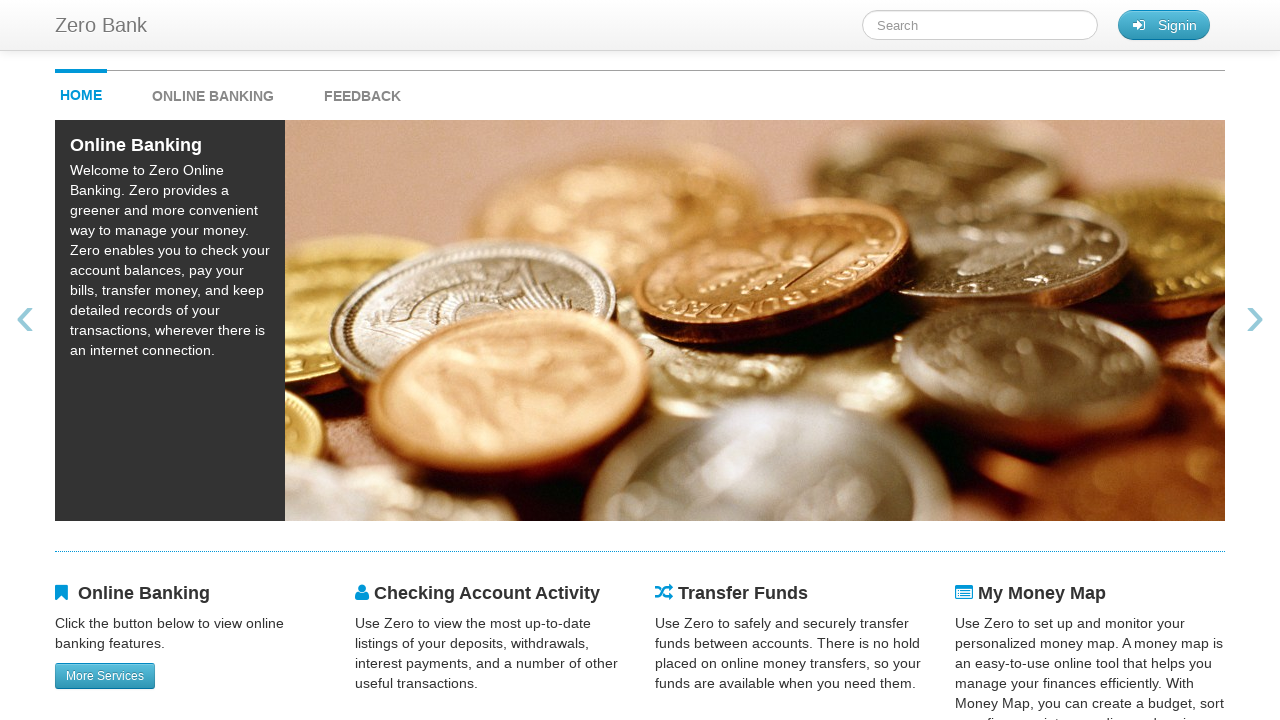

Navigated to Zero Bank login page
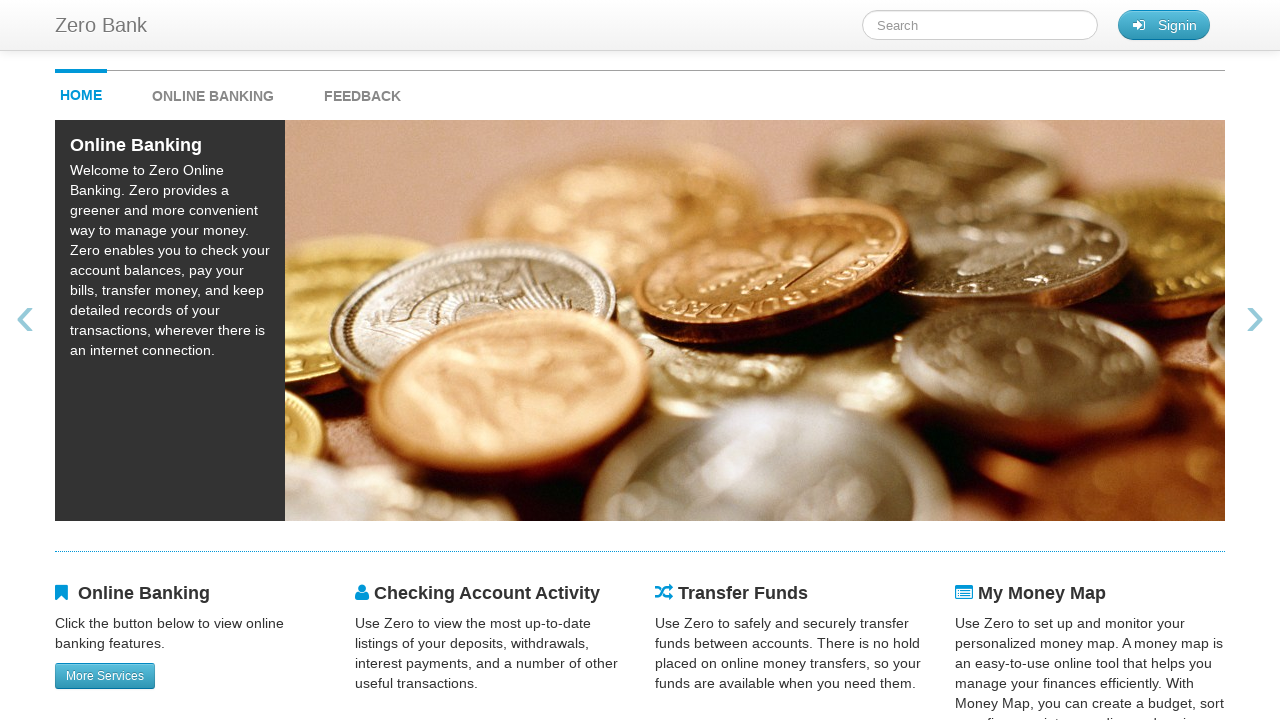

Clicked Signin link at (1164, 25) on text=Signin
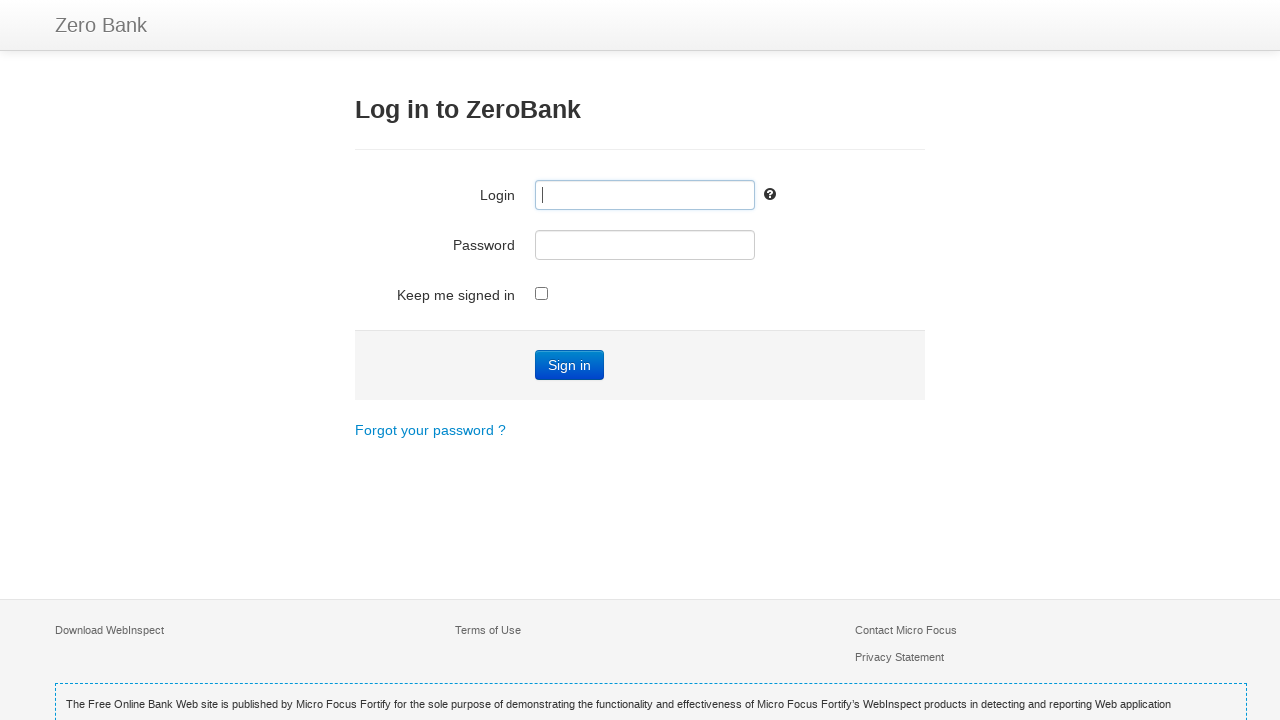

Clicked Sign in button without entering credentials at (570, 365) on text=Sign in
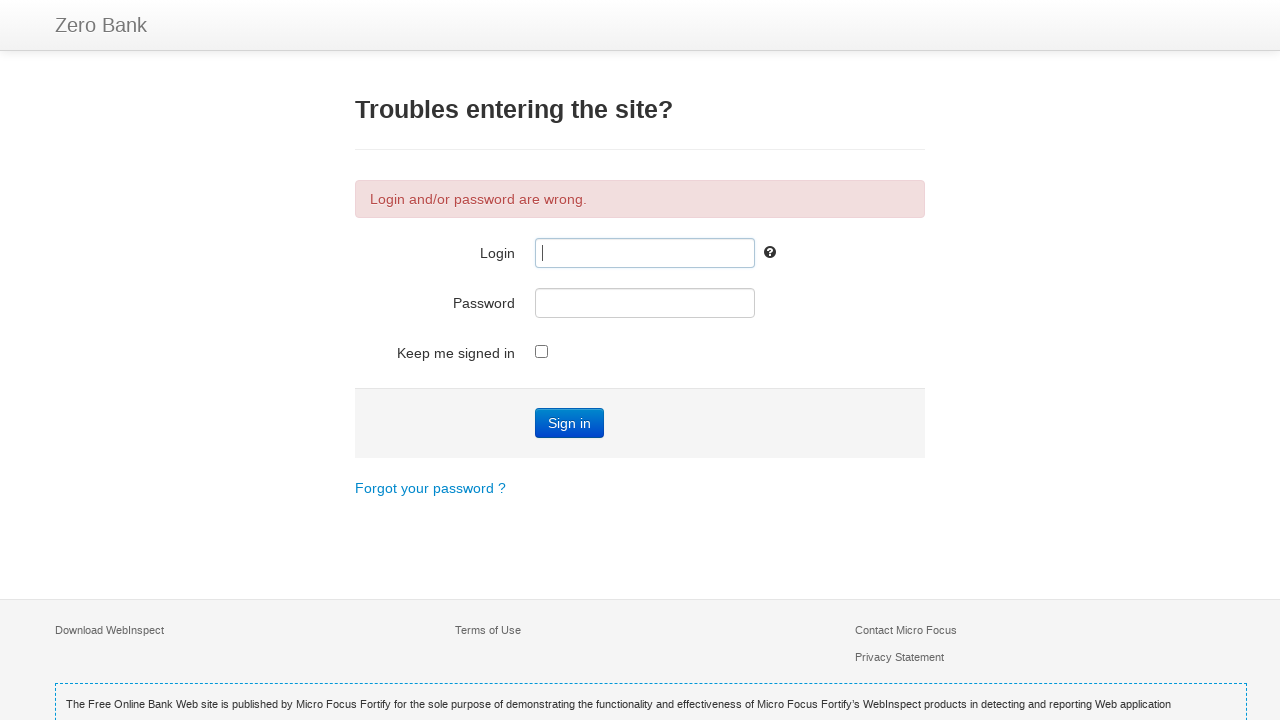

Error message element appeared
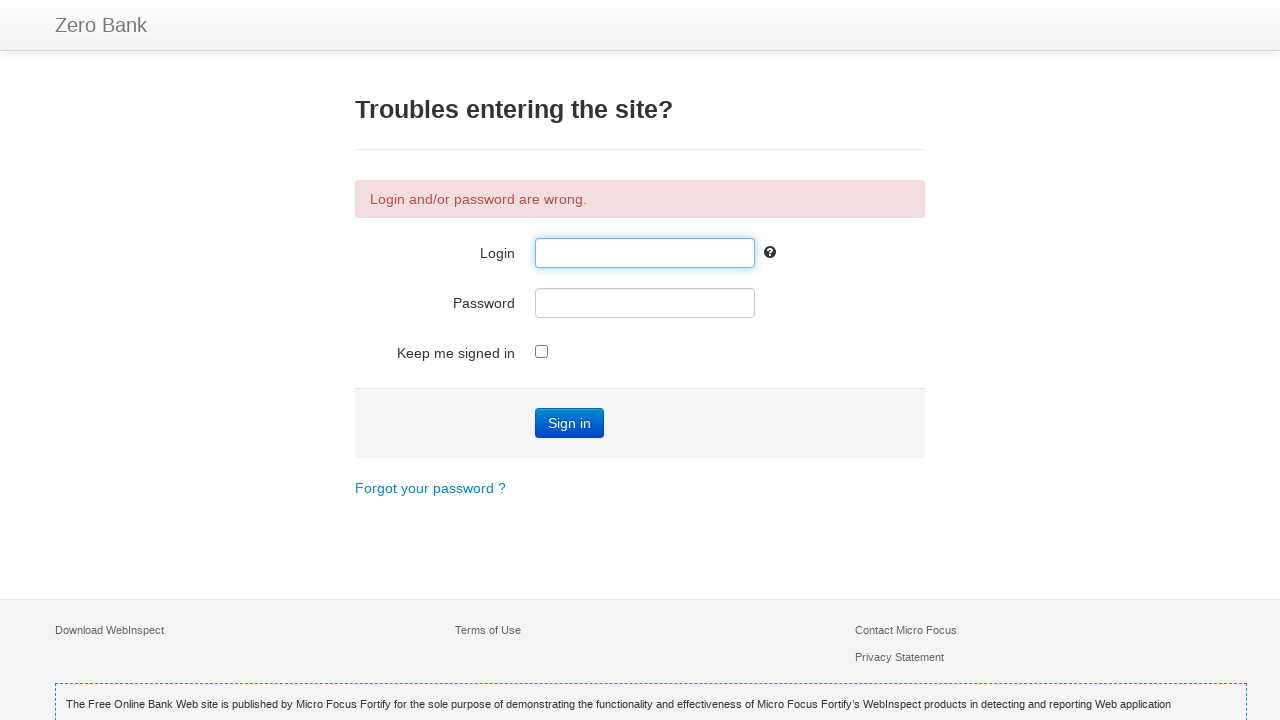

Verified error message contains 'Login and/or password are wrong.'
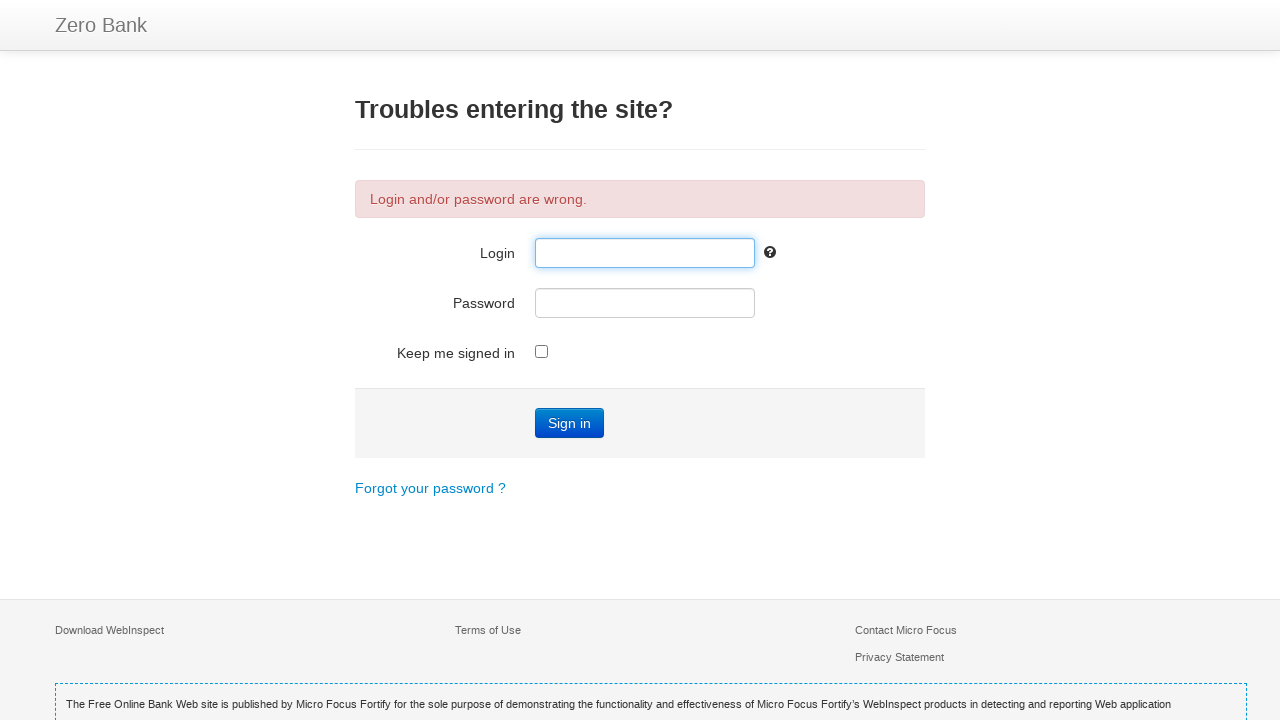

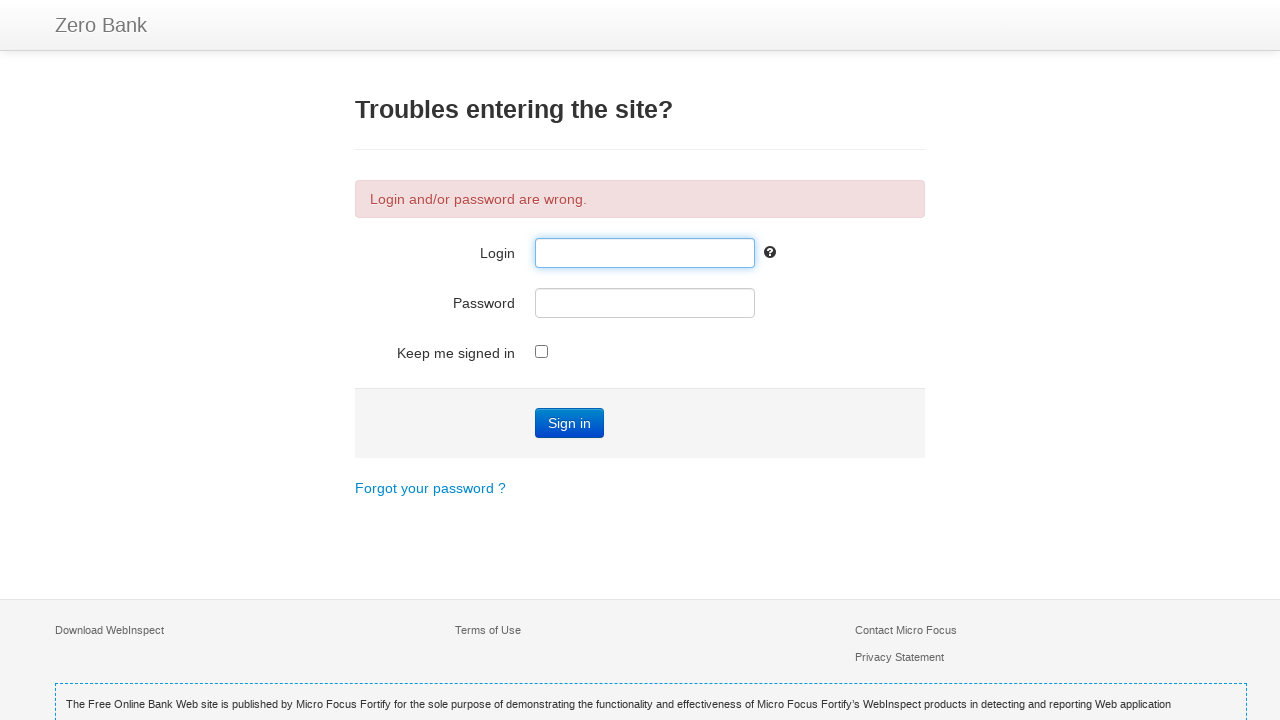